Tests filtering to display all items after viewing filtered lists

Starting URL: https://demo.playwright.dev/todomvc

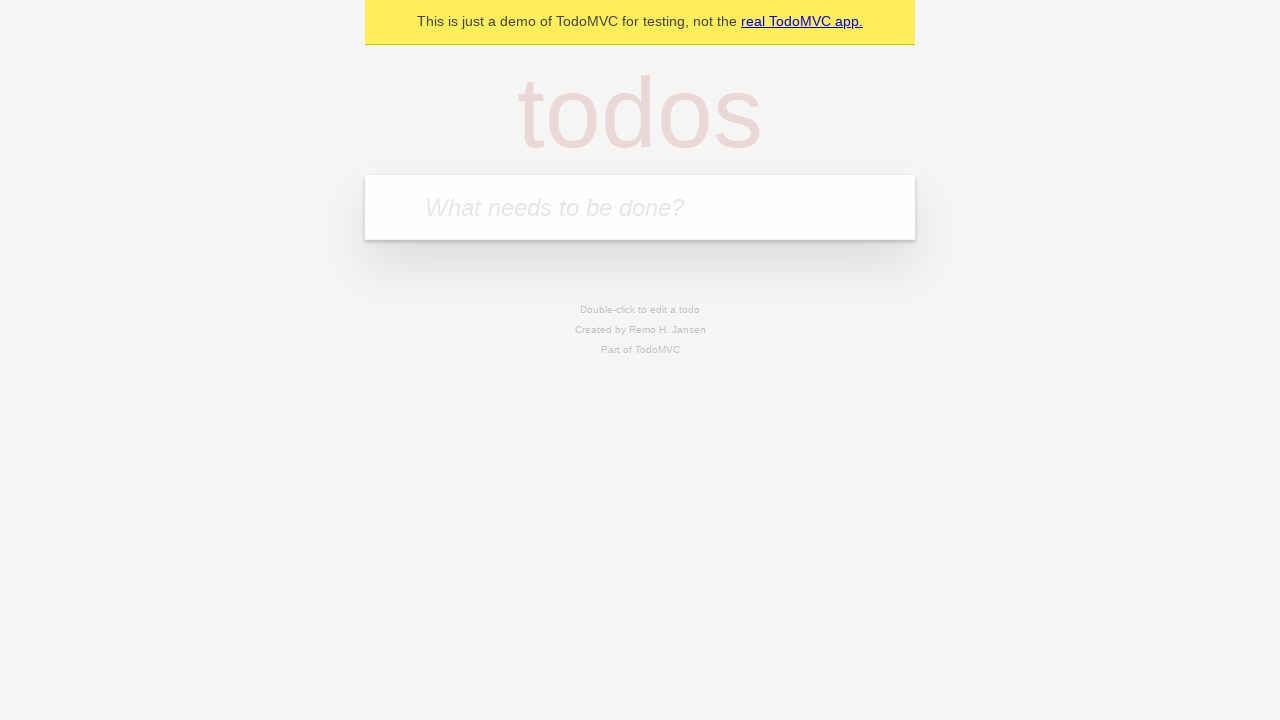

Filled todo input with 'buy some cheese' on internal:attr=[placeholder="What needs to be done?"i]
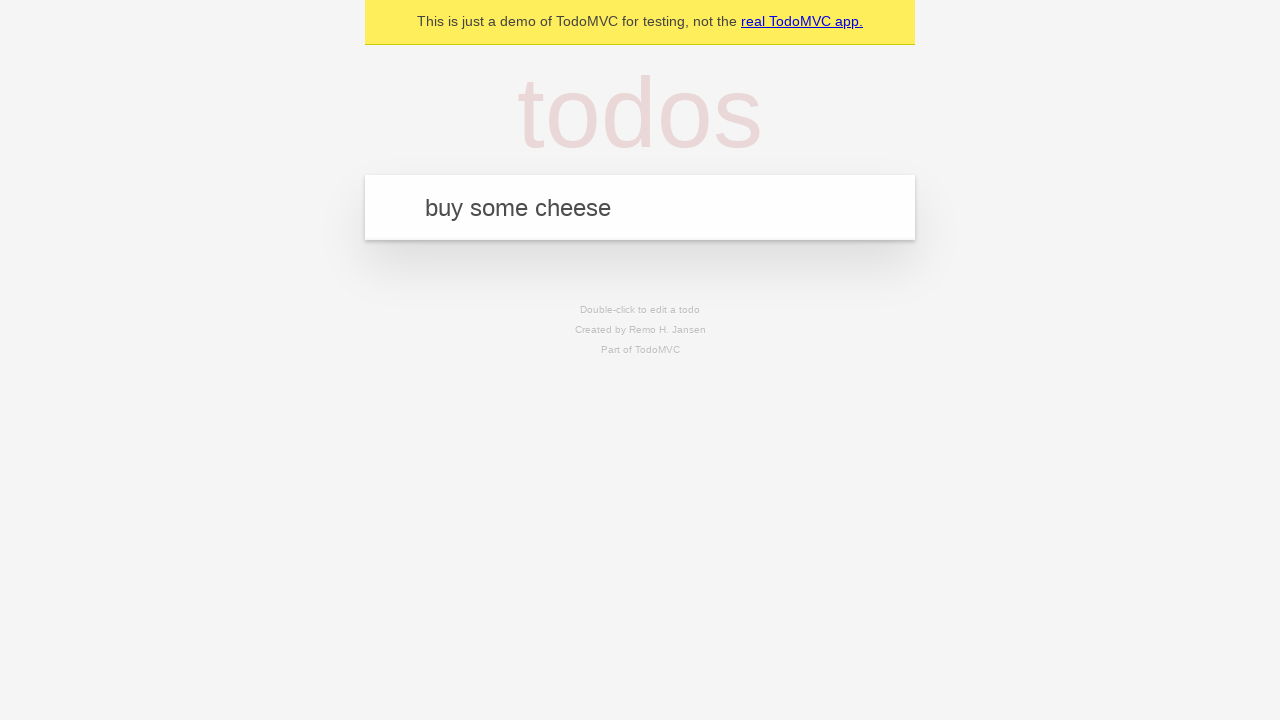

Pressed Enter to create first todo item on internal:attr=[placeholder="What needs to be done?"i]
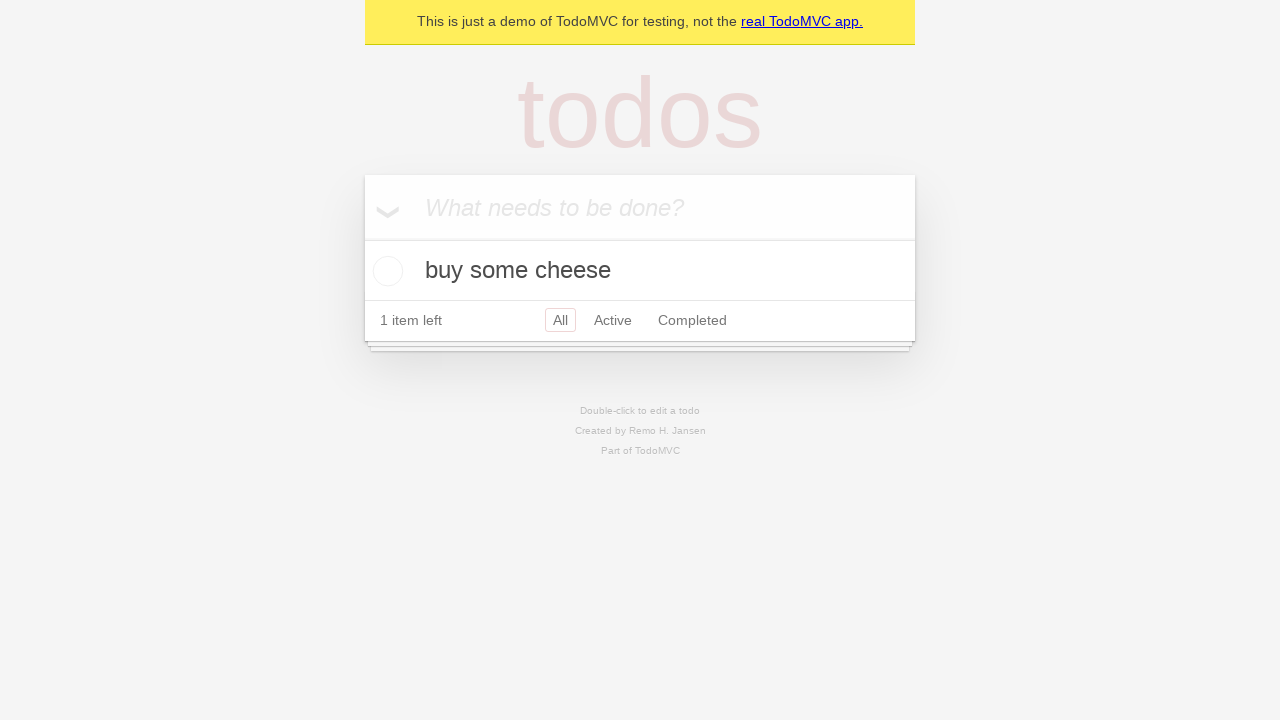

Filled todo input with 'feed the cat' on internal:attr=[placeholder="What needs to be done?"i]
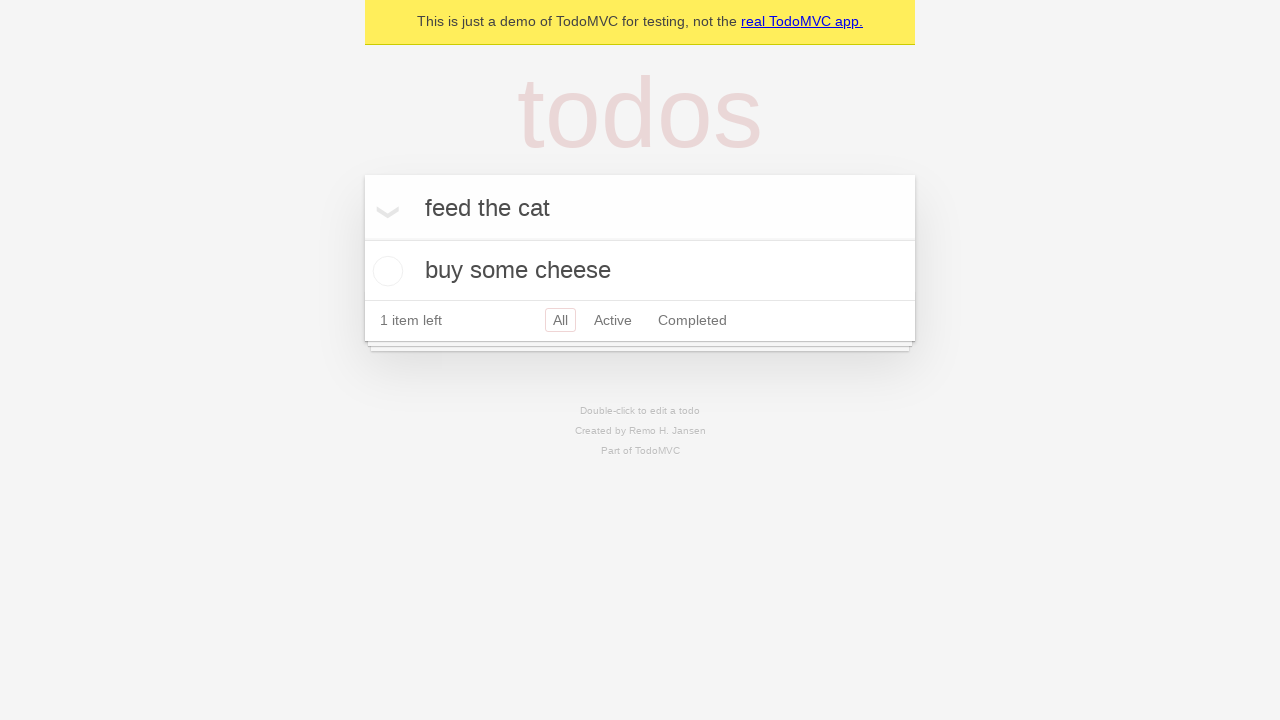

Pressed Enter to create second todo item on internal:attr=[placeholder="What needs to be done?"i]
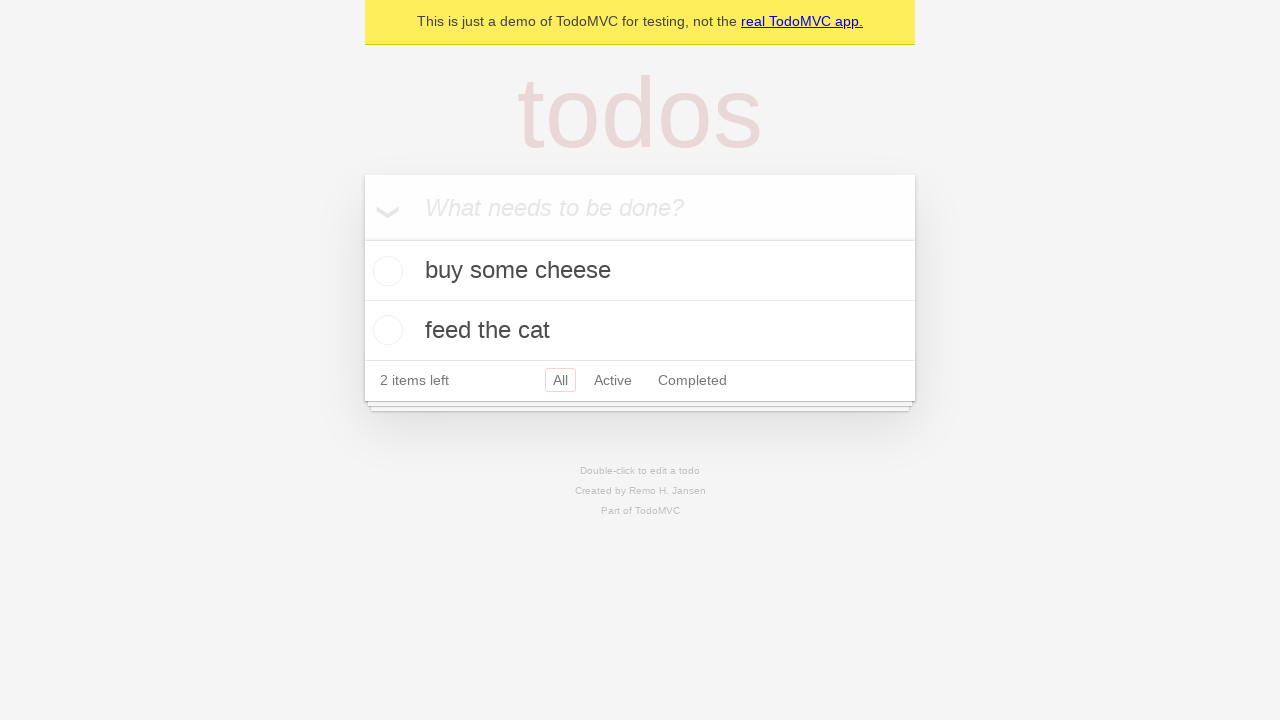

Filled todo input with 'book a doctors appointment' on internal:attr=[placeholder="What needs to be done?"i]
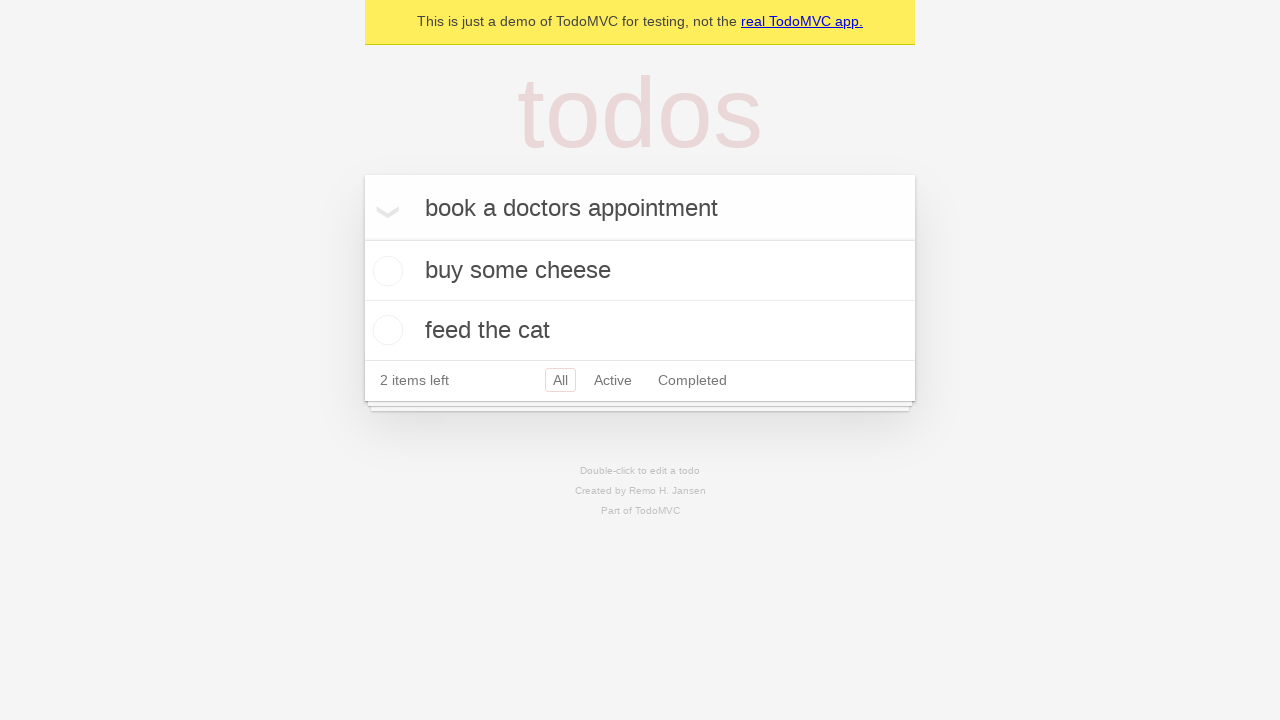

Pressed Enter to create third todo item on internal:attr=[placeholder="What needs to be done?"i]
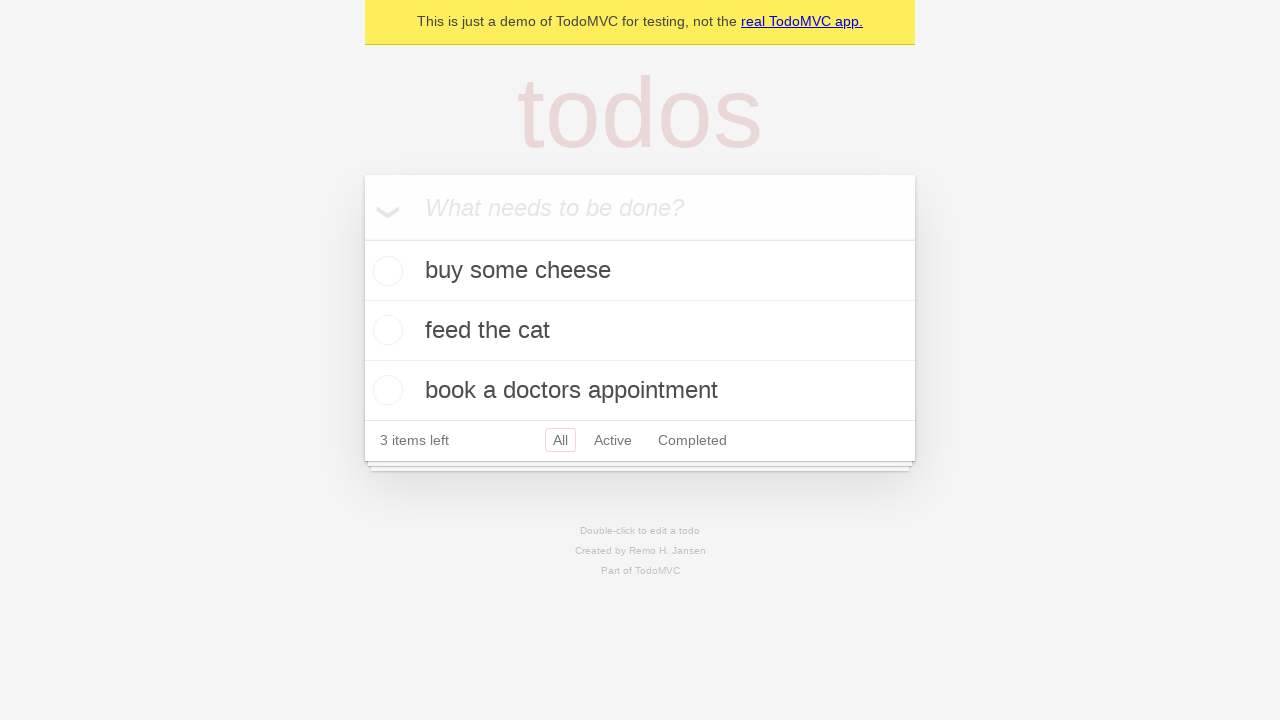

Checked the second todo item 'feed the cat' at (385, 330) on internal:testid=[data-testid="todo-item"s] >> nth=1 >> internal:role=checkbox
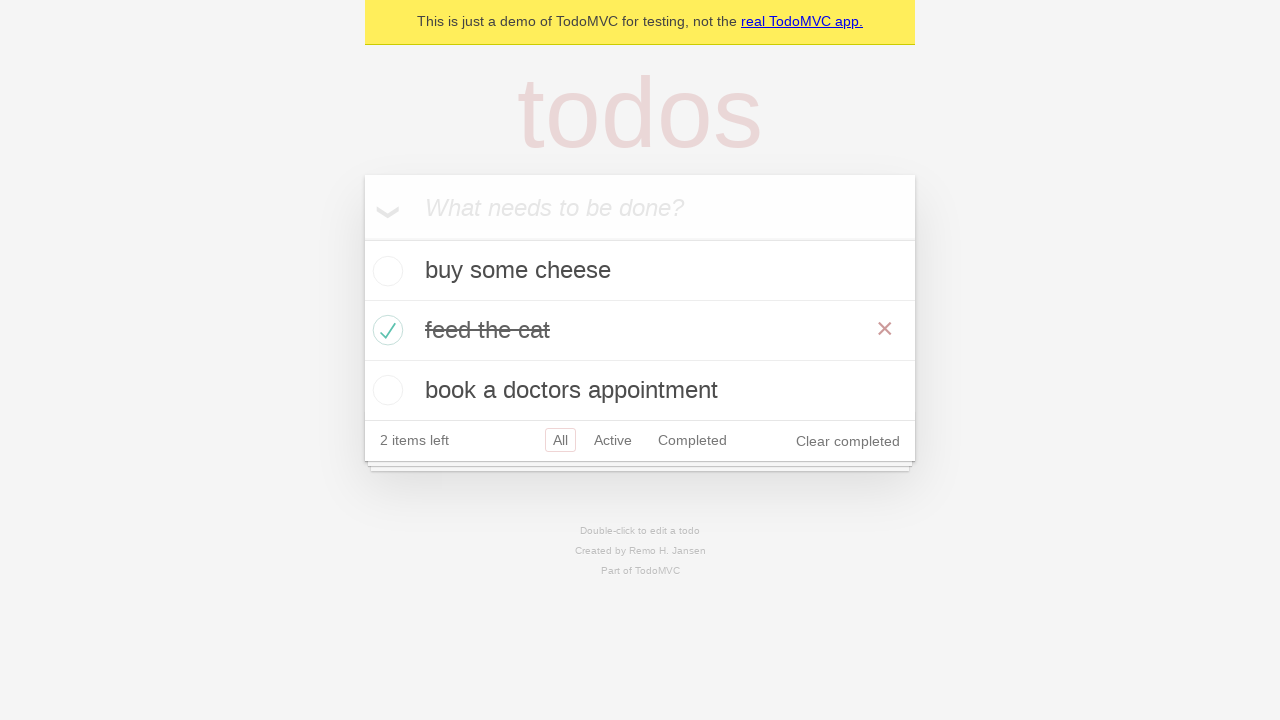

Clicked Active filter to show only incomplete items at (613, 440) on internal:role=link[name="Active"i]
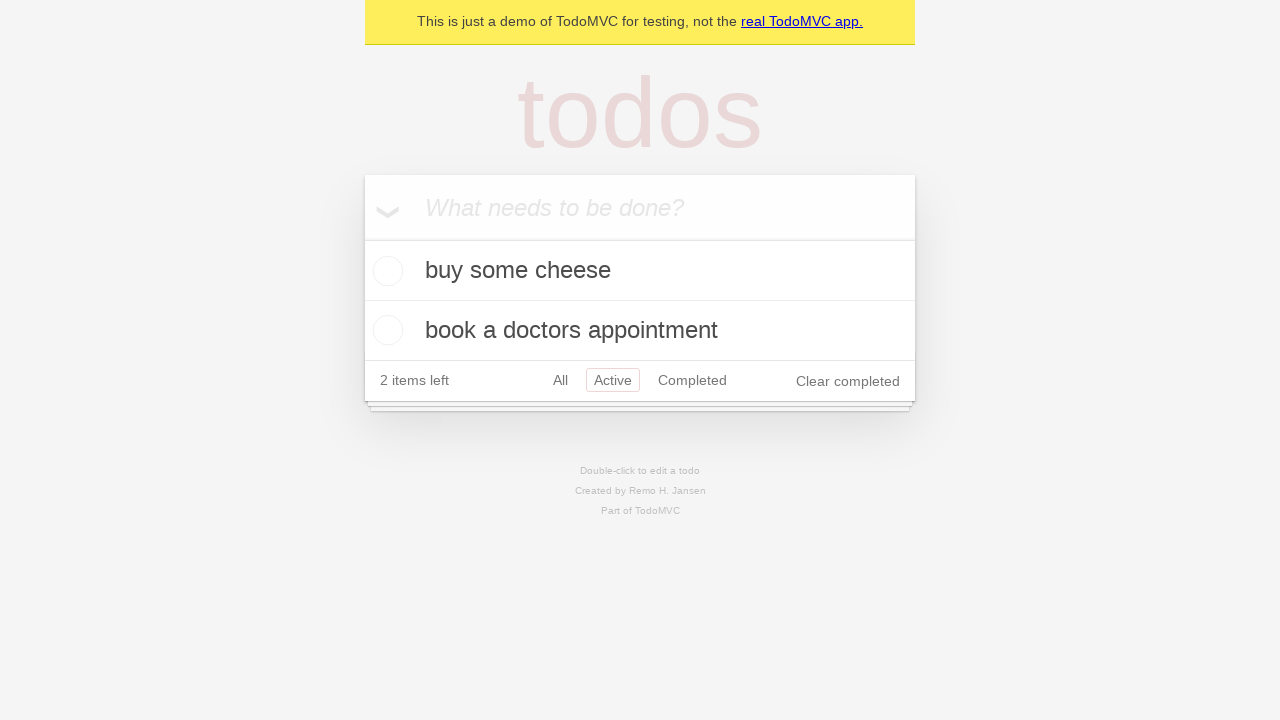

Clicked Completed filter to show only completed items at (692, 380) on internal:role=link[name="Completed"i]
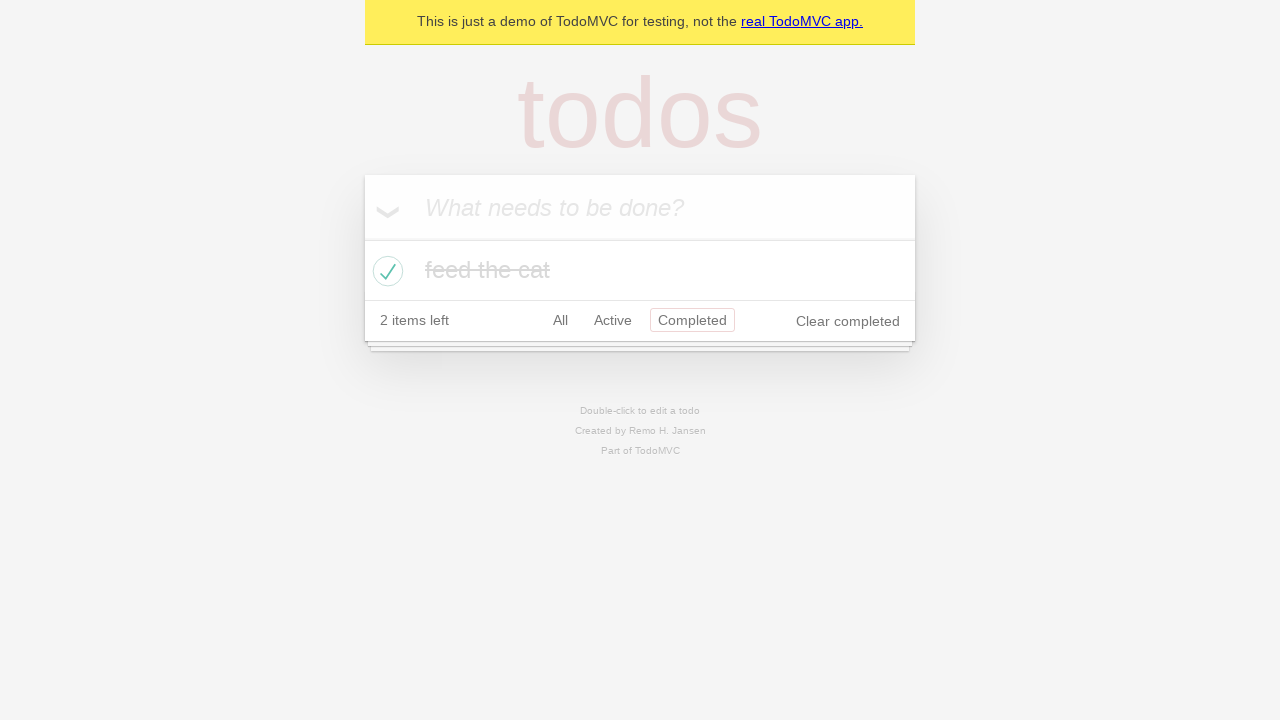

Clicked All filter to display all items at (560, 320) on internal:role=link[name="All"i]
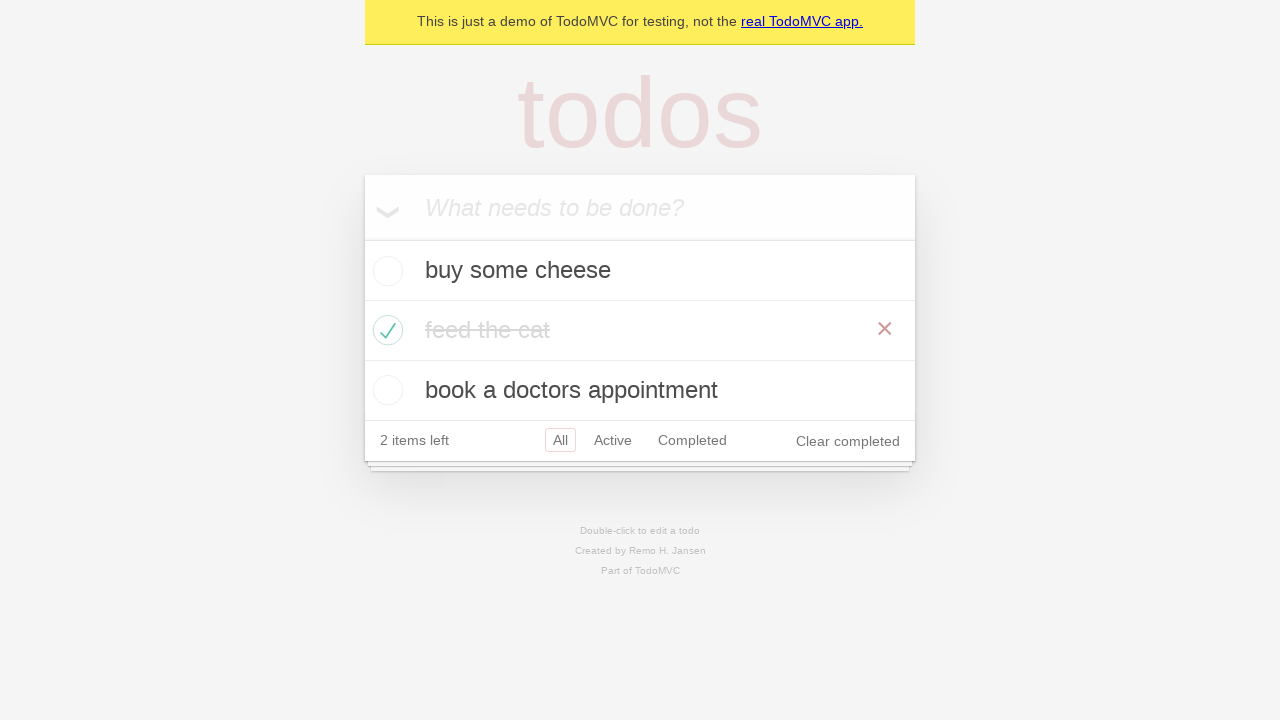

Verified all 3 todo items are displayed
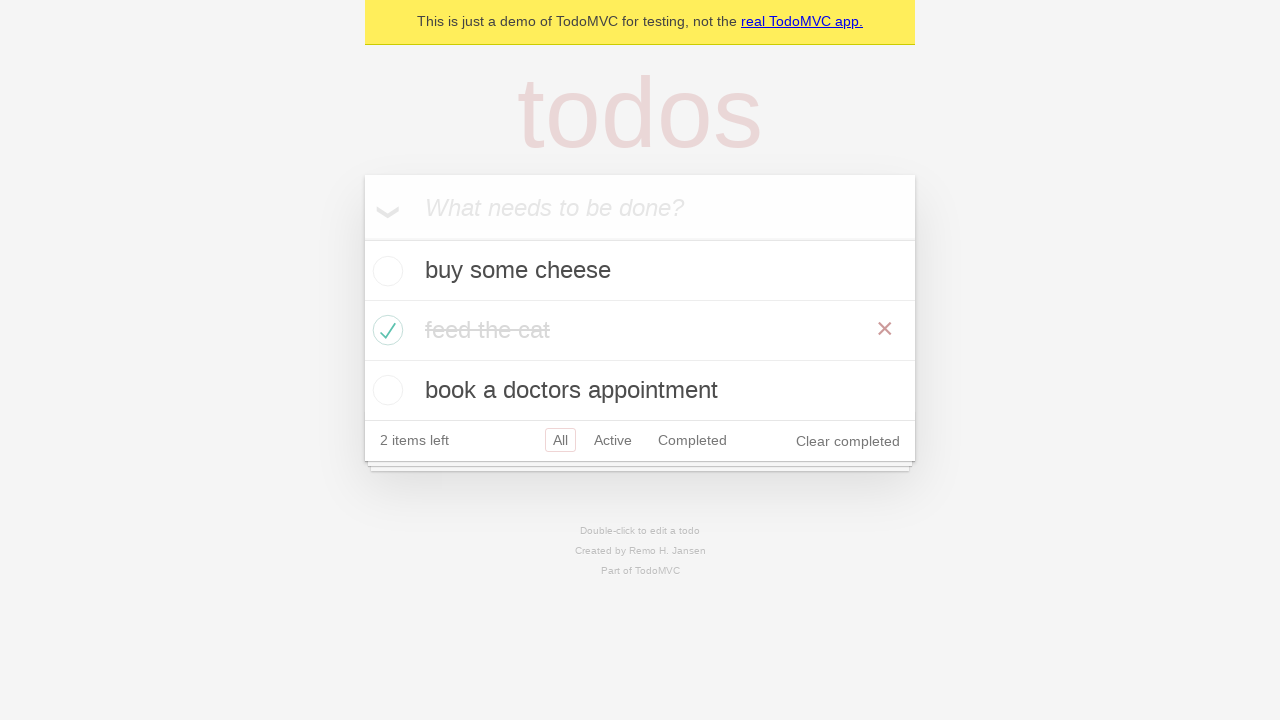

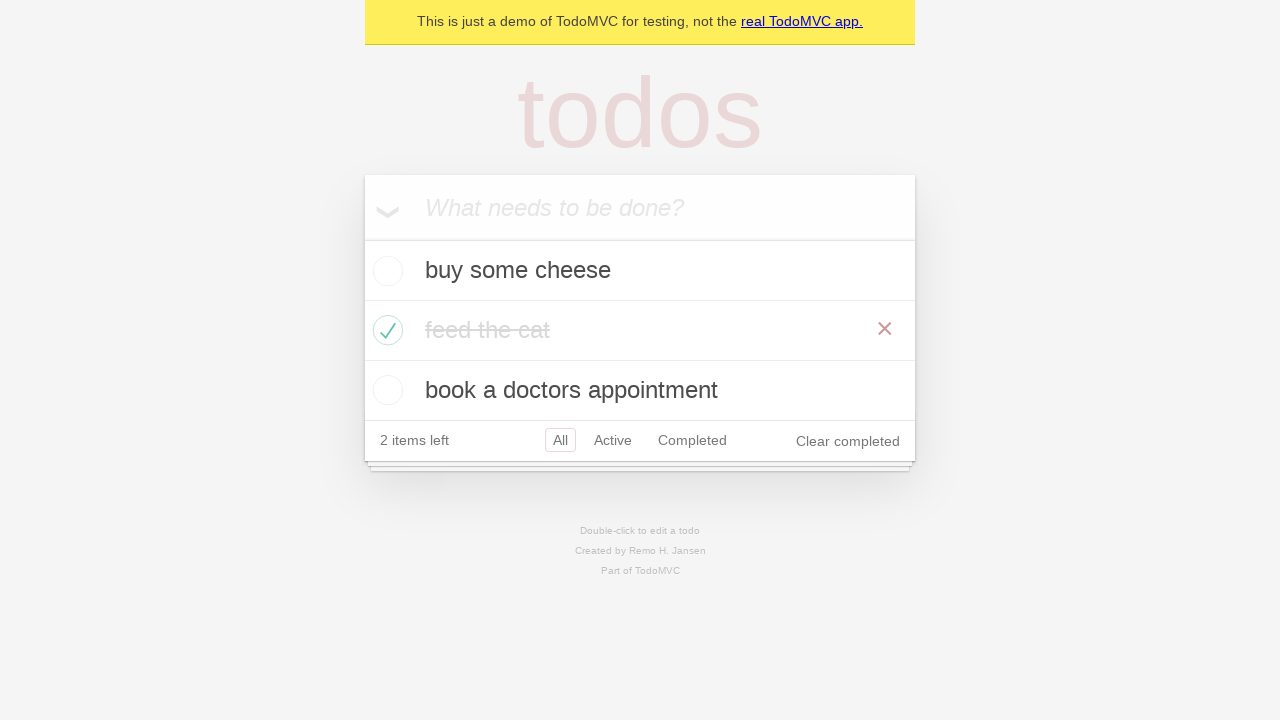